Tests filling the first name, last name, and email fields on a practice form

Starting URL: https://demoqa.com/automation-practice-form

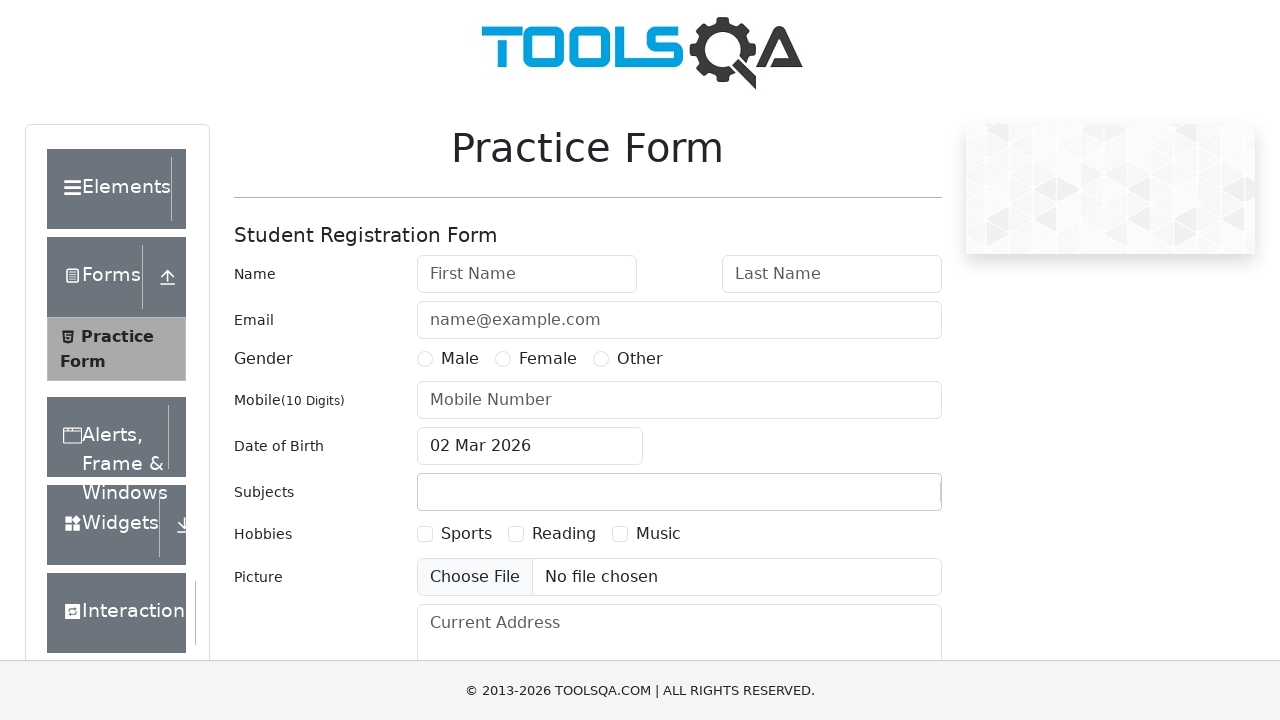

Practice Form loaded and visible
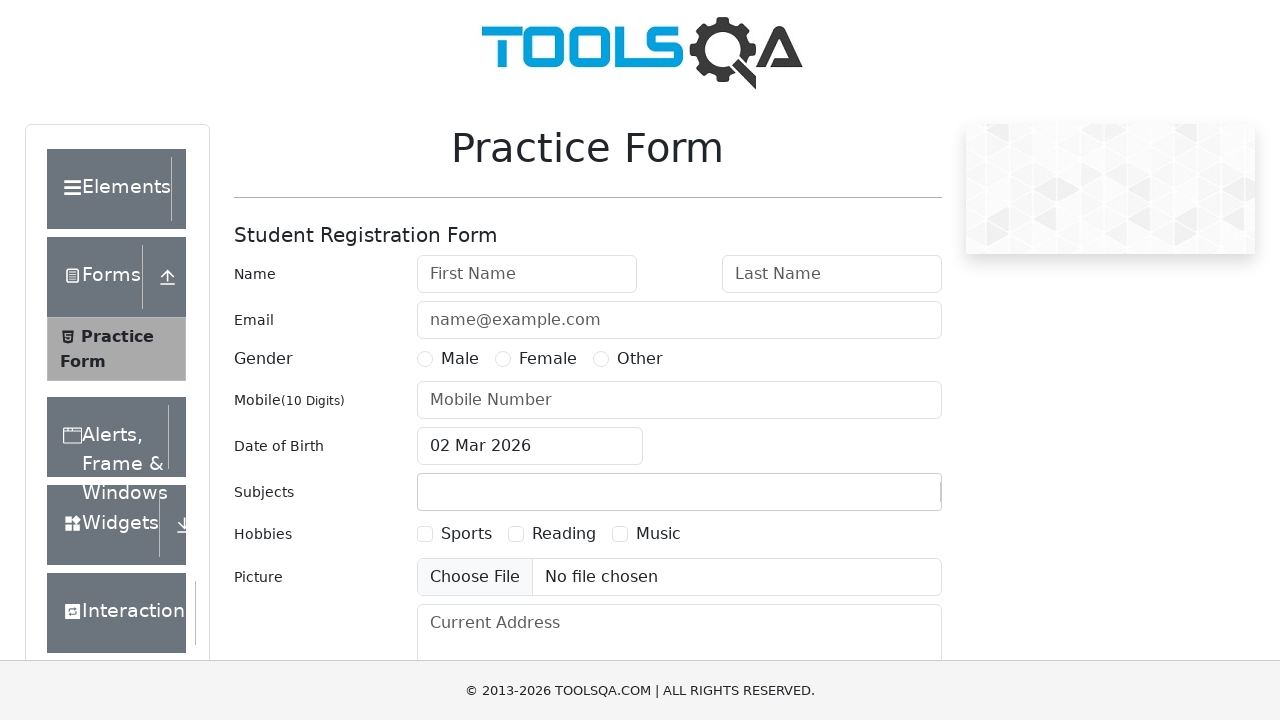

Filled first name field with 'Ana' on internal:attr=[placeholder="First Name"i]
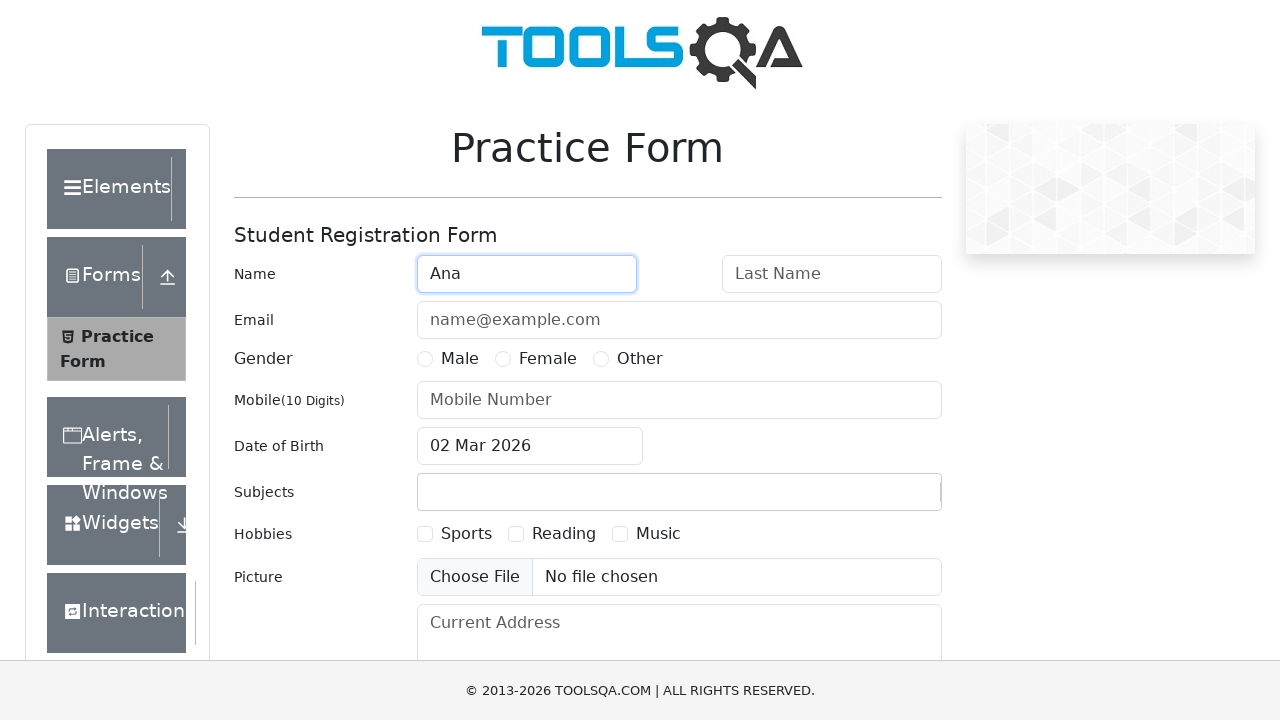

Filled last name field with 'Banana' on internal:attr=[placeholder="Last Name"i]
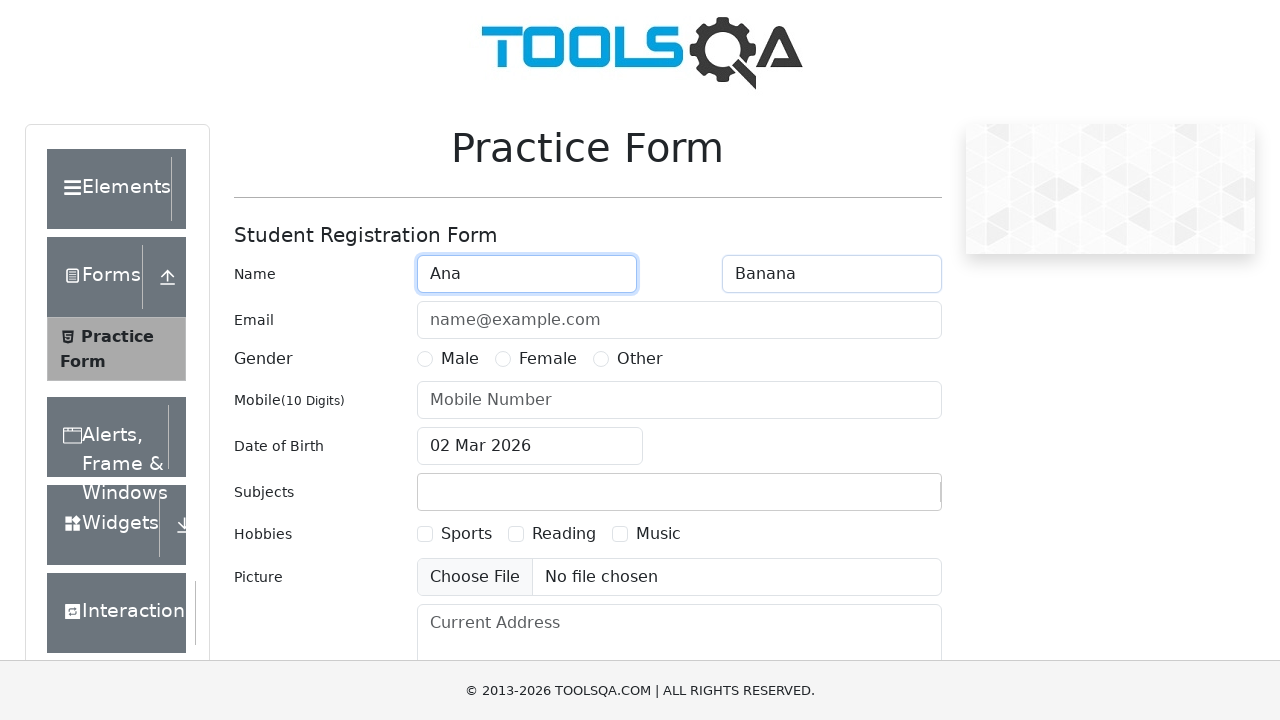

Filled email field with 'anabanana@gmail.com' on internal:attr=[placeholder="name@example.com"i]
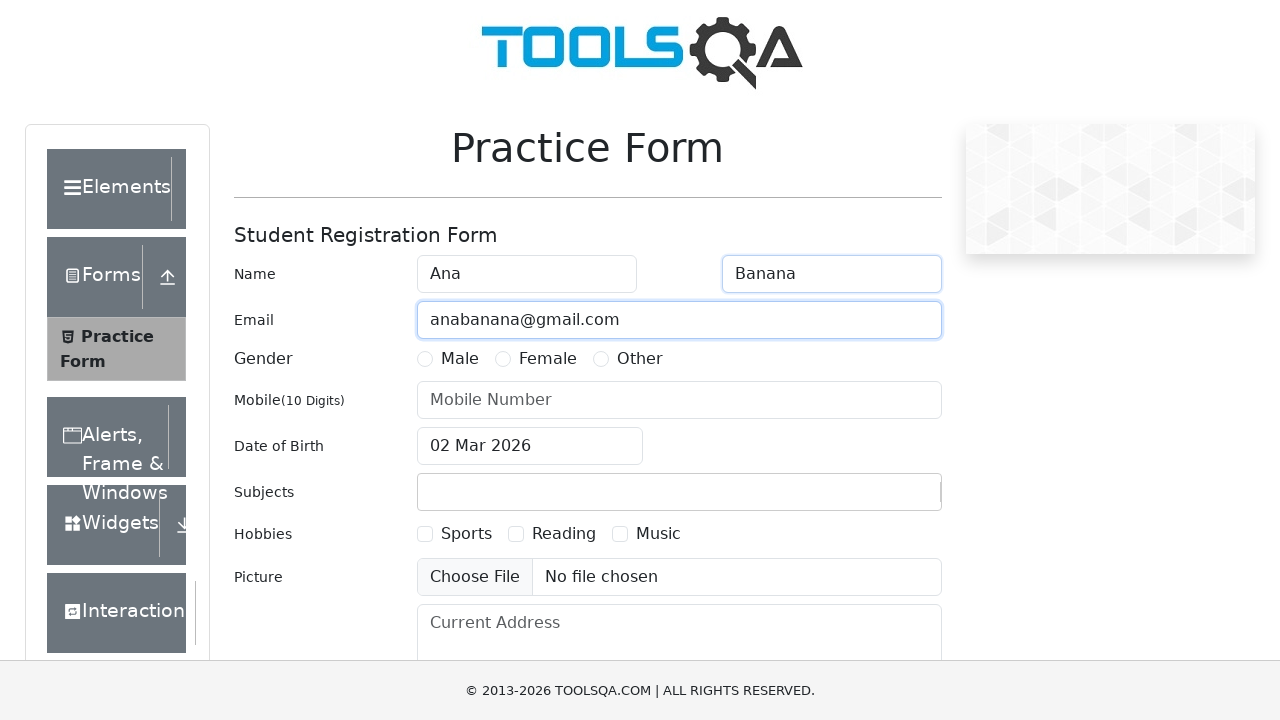

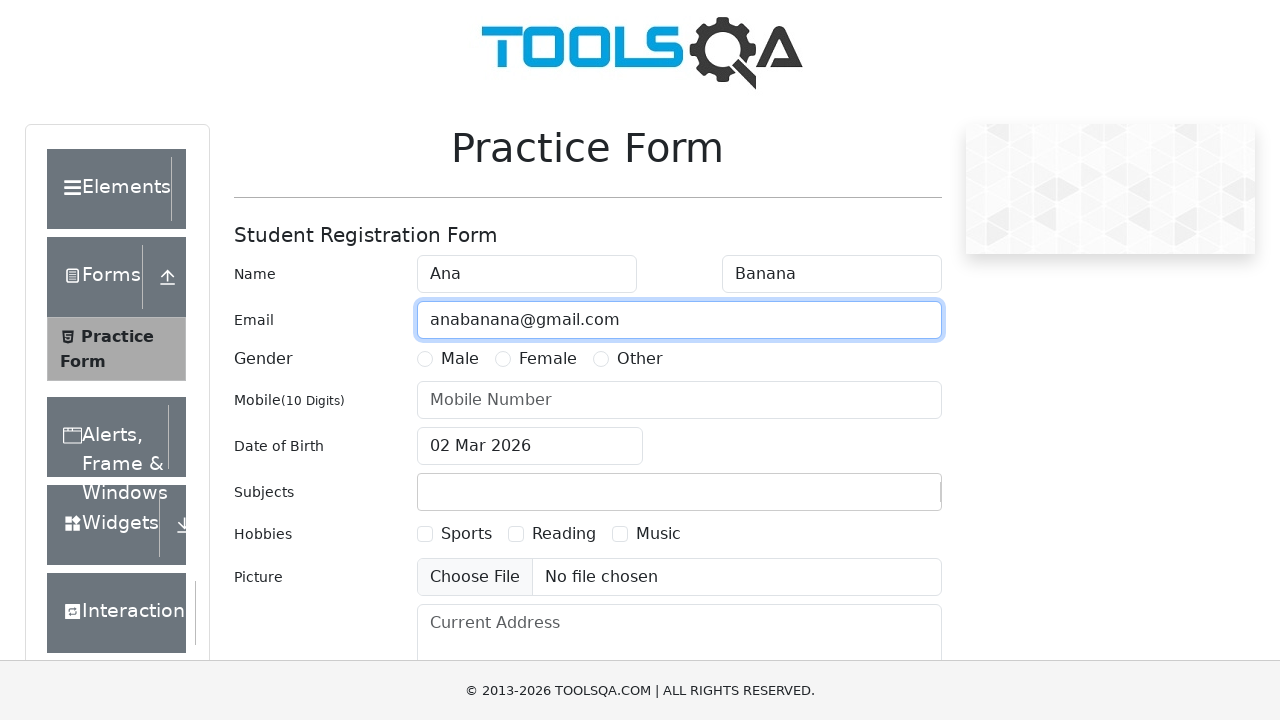